Tests basic browser navigation commands including navigating back, forward, refreshing the page, and navigating to a different URL

Starting URL: https://www.seleniumeasy.com/

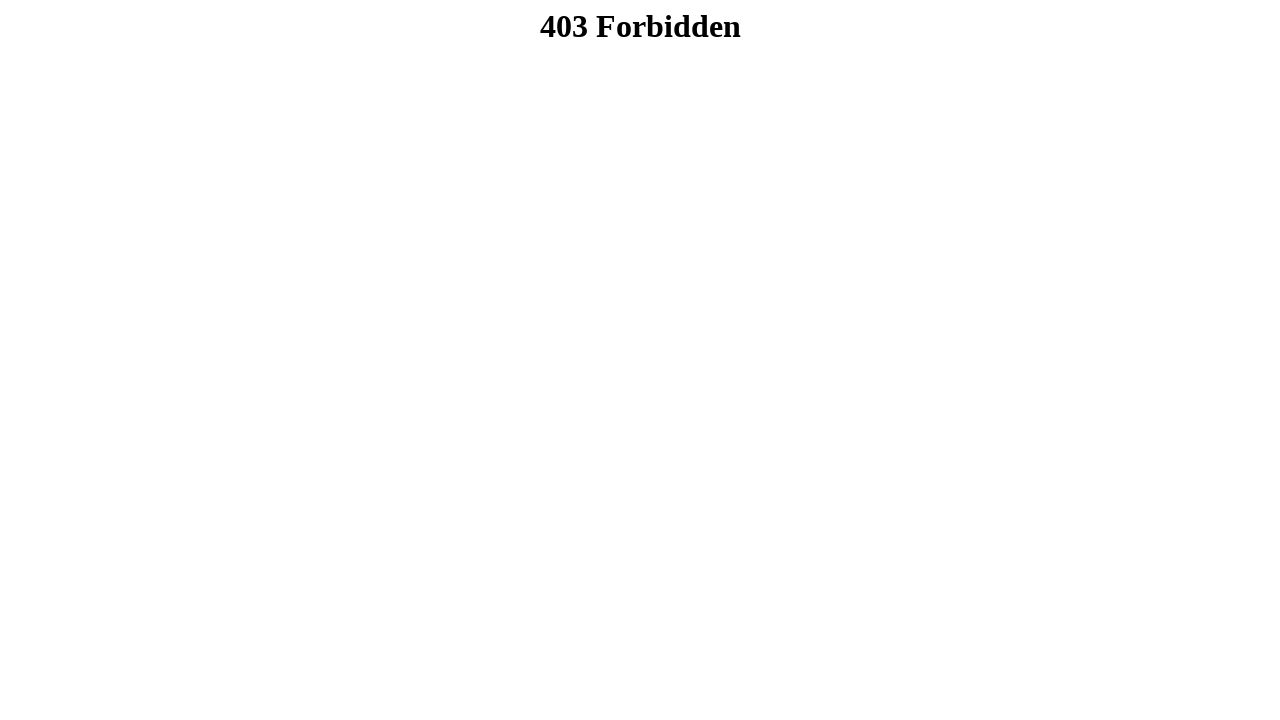

Navigated back to previous page in history
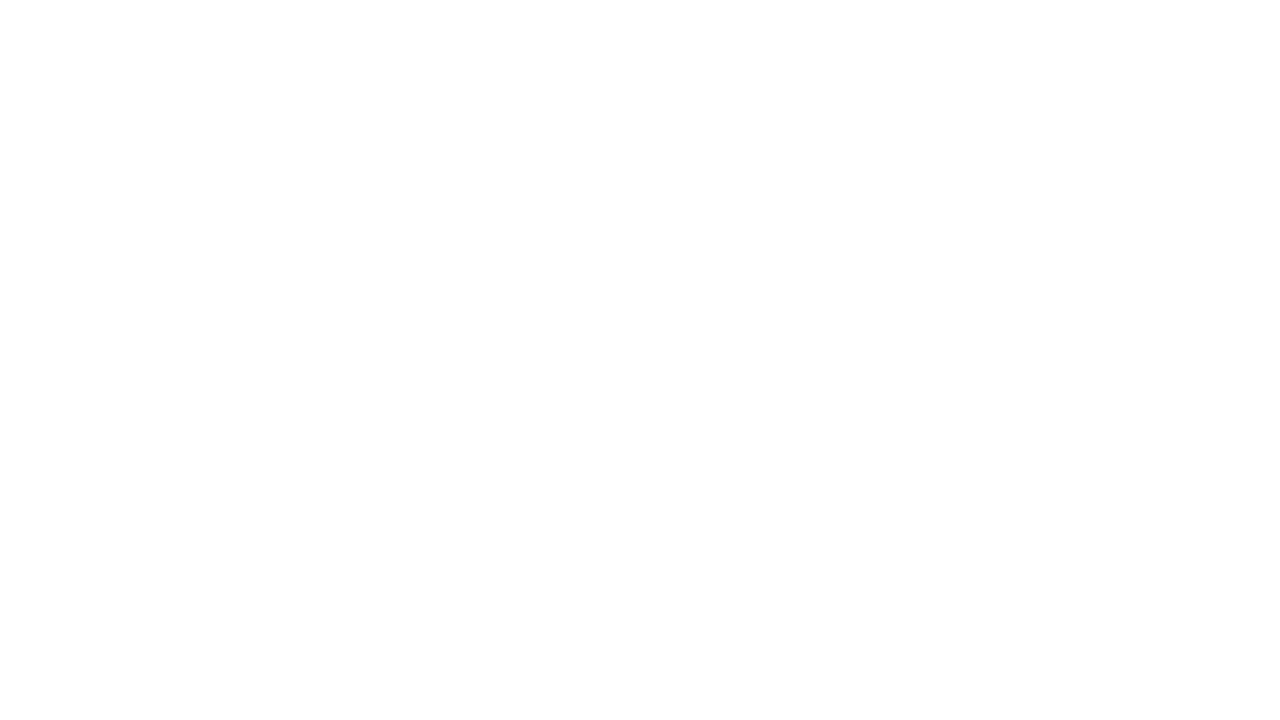

Navigated forward to next page in history
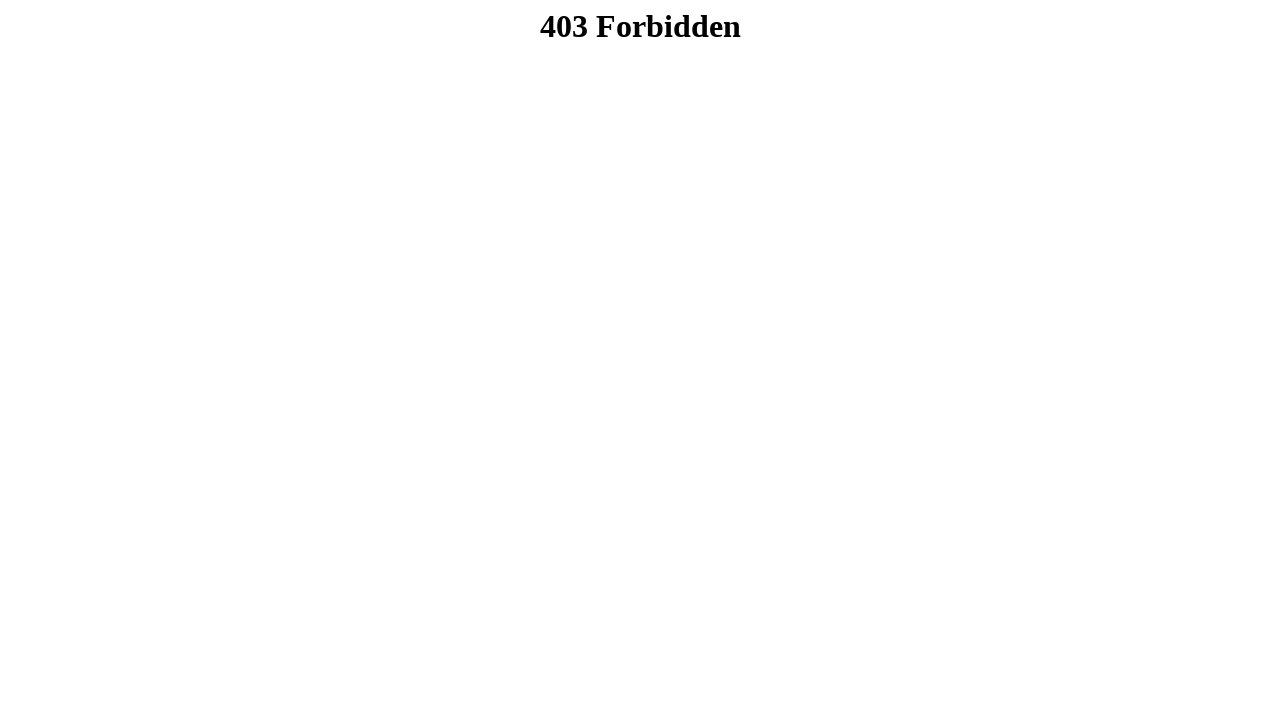

Refreshed the current page
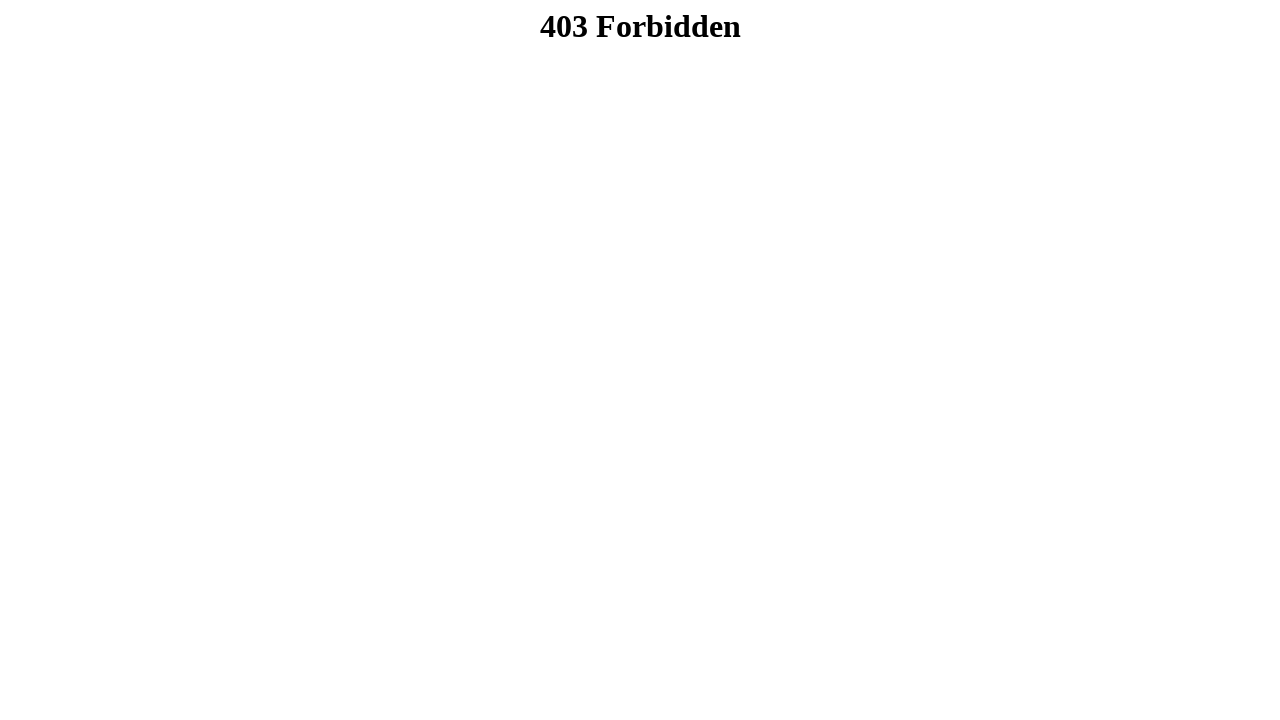

Navigated to https://www.selenium.dev/
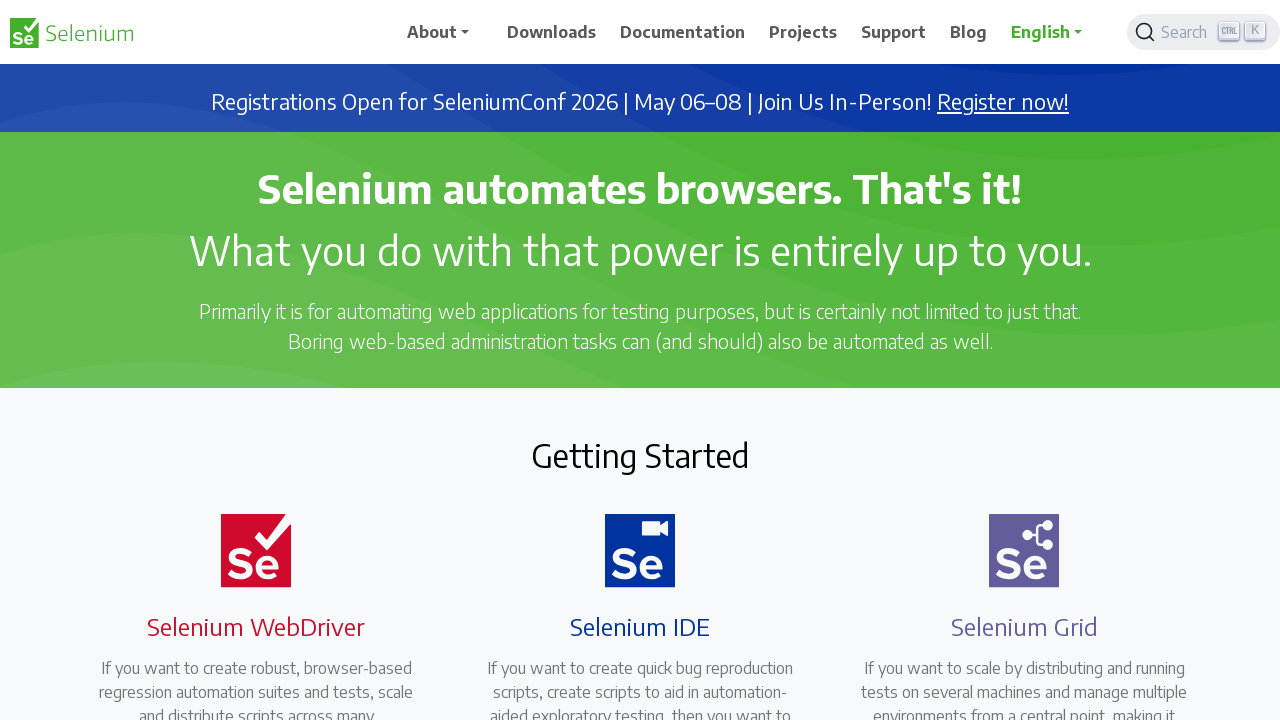

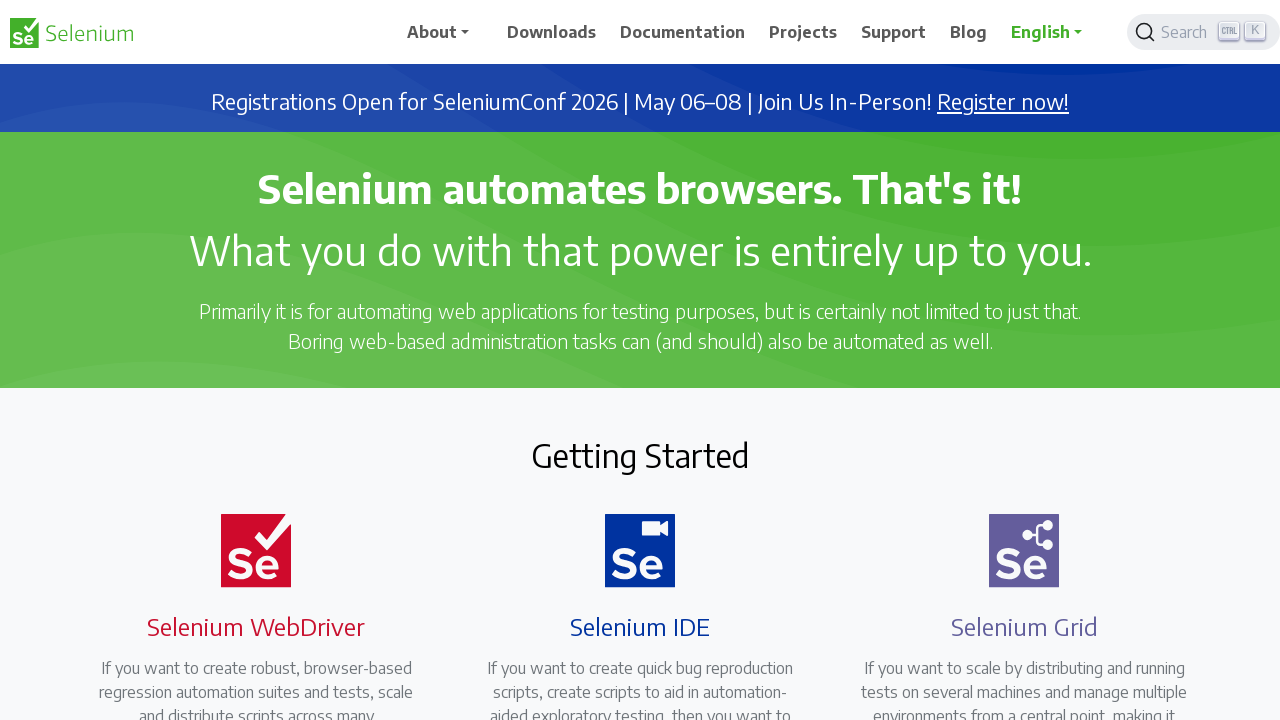